Navigates to demo tables page and verifies the team size for each manager (20209=3, 20205=4, 10101=2)

Starting URL: http://automationbykrishna.com

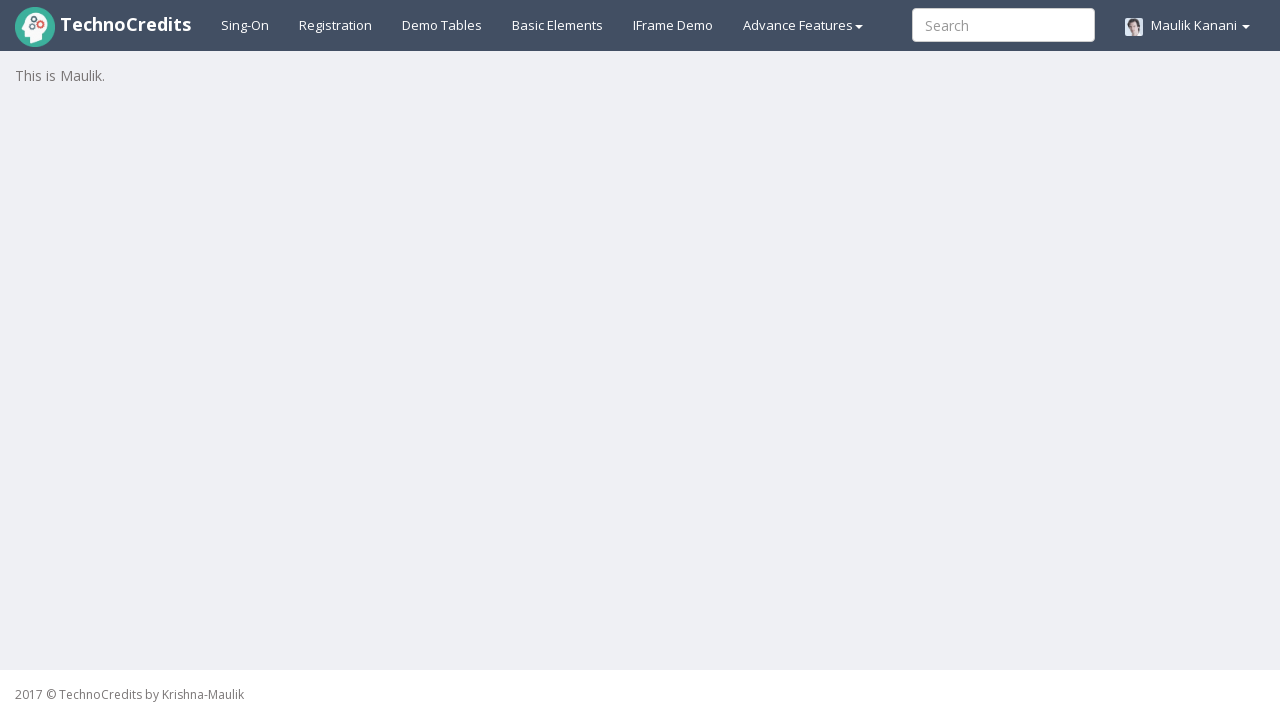

Clicked demo table link to navigate to tables page at (442, 25) on #demotable
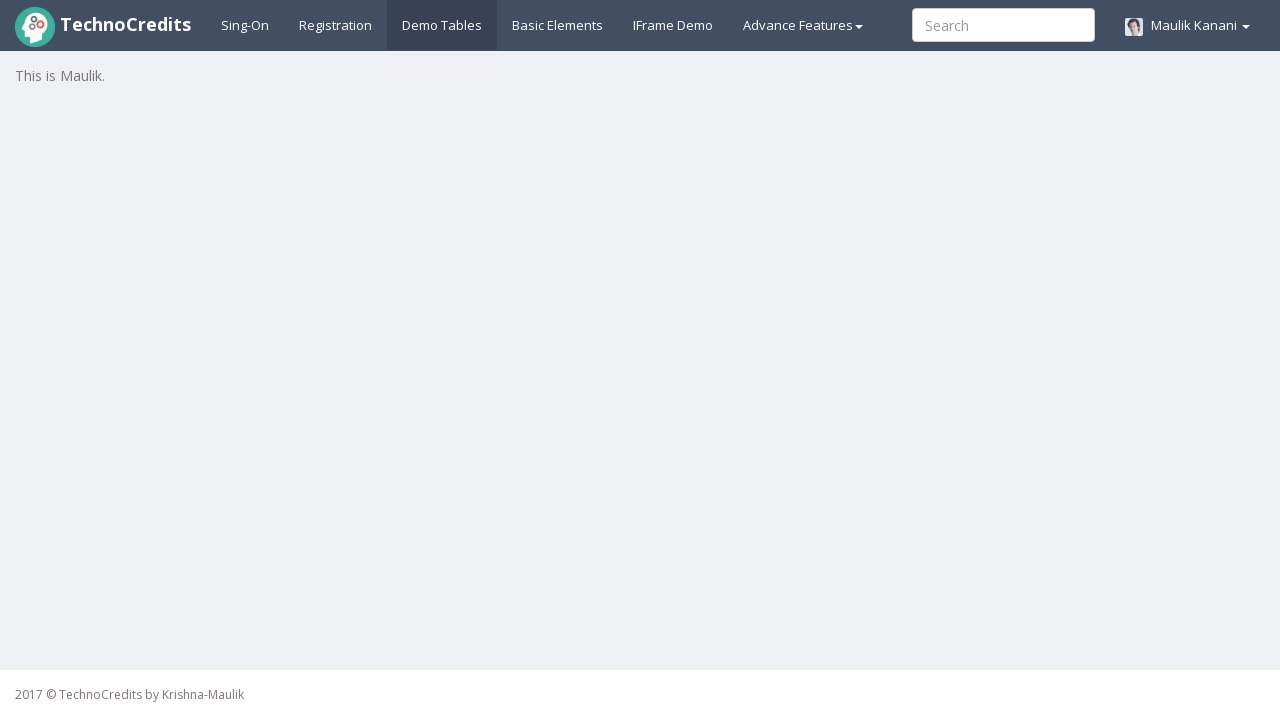

Table loaded successfully
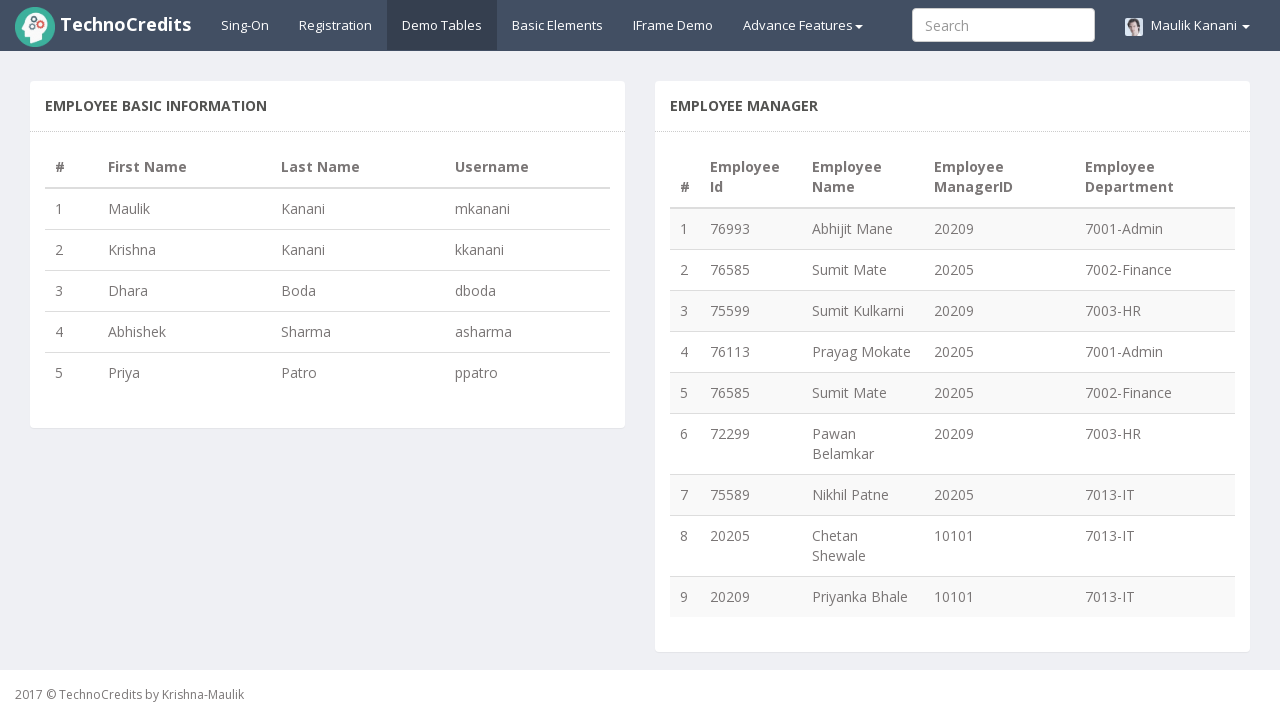

Retrieved 9 rows from table
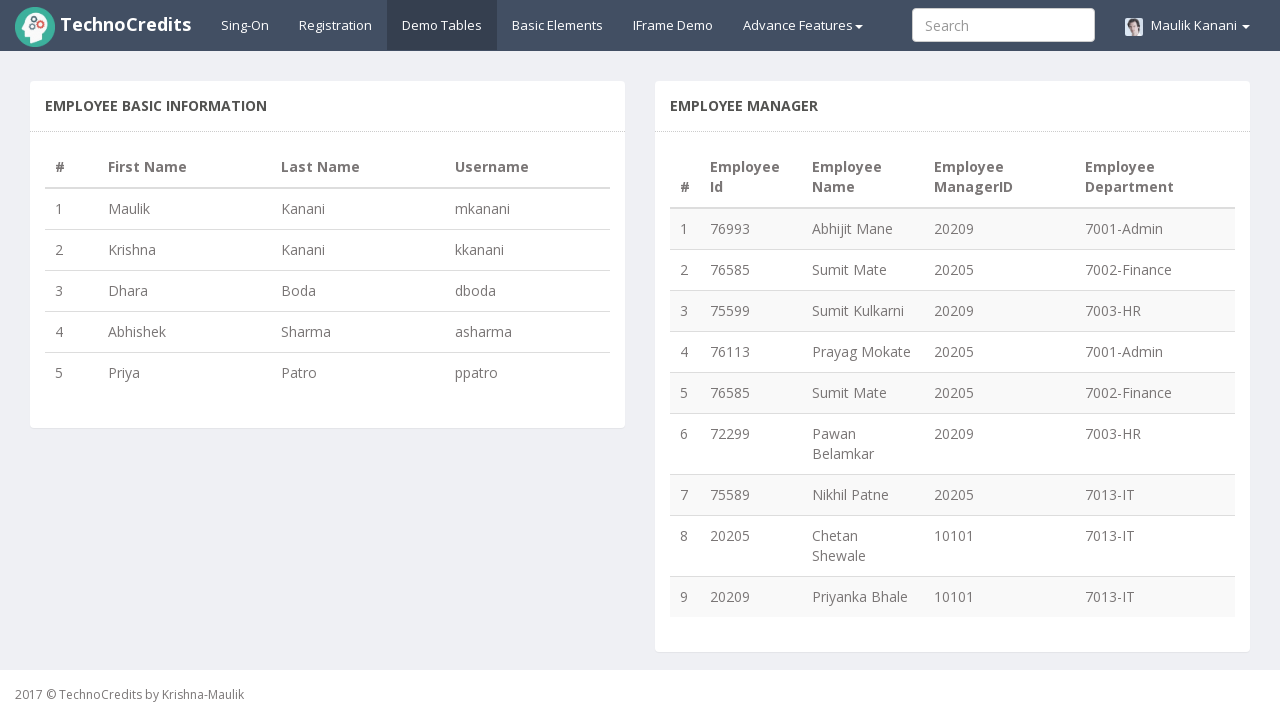

Built manager team size map: {20209: 3, 20205: 4, 10101: 2}
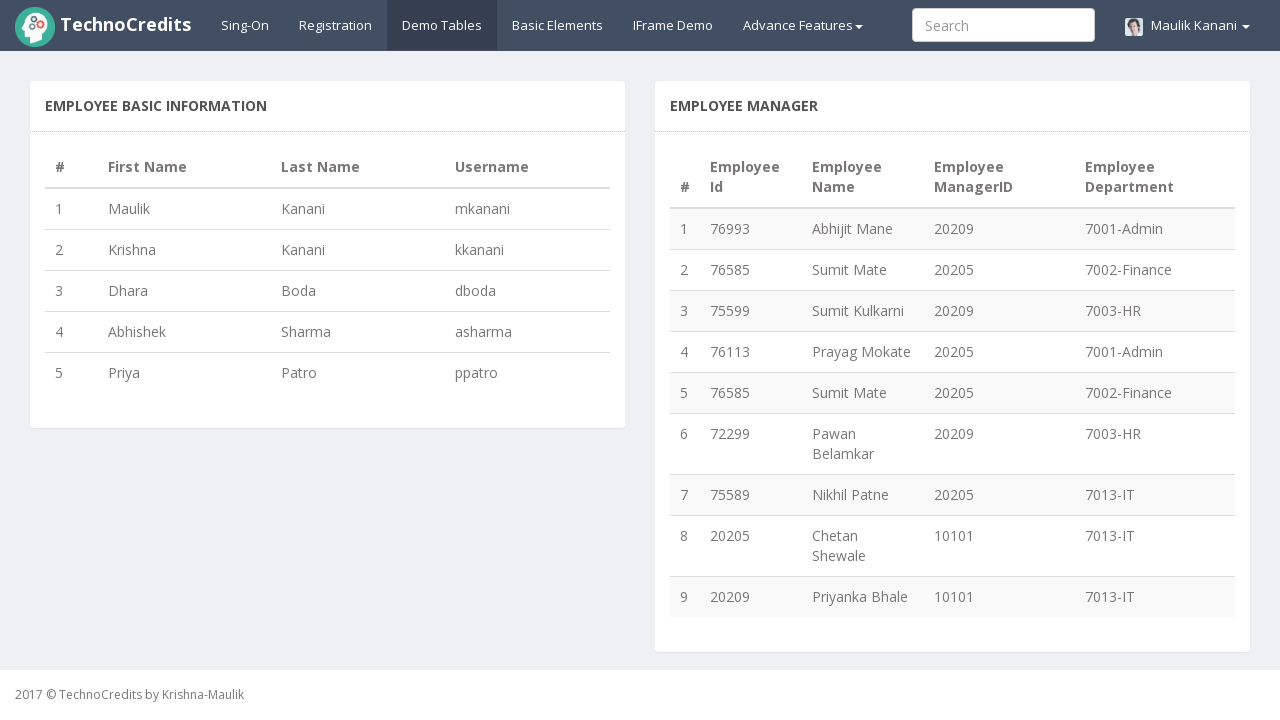

Verified manager 20209 has team size of 3
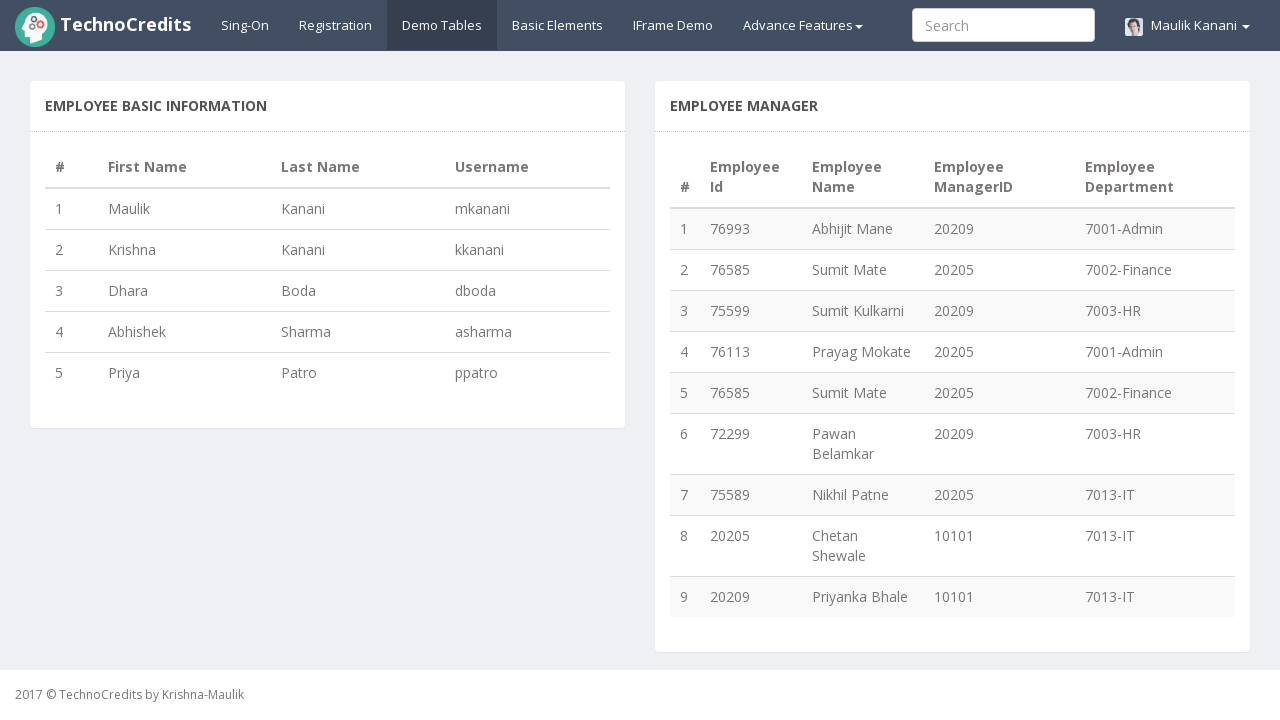

Verified manager 20205 has team size of 4
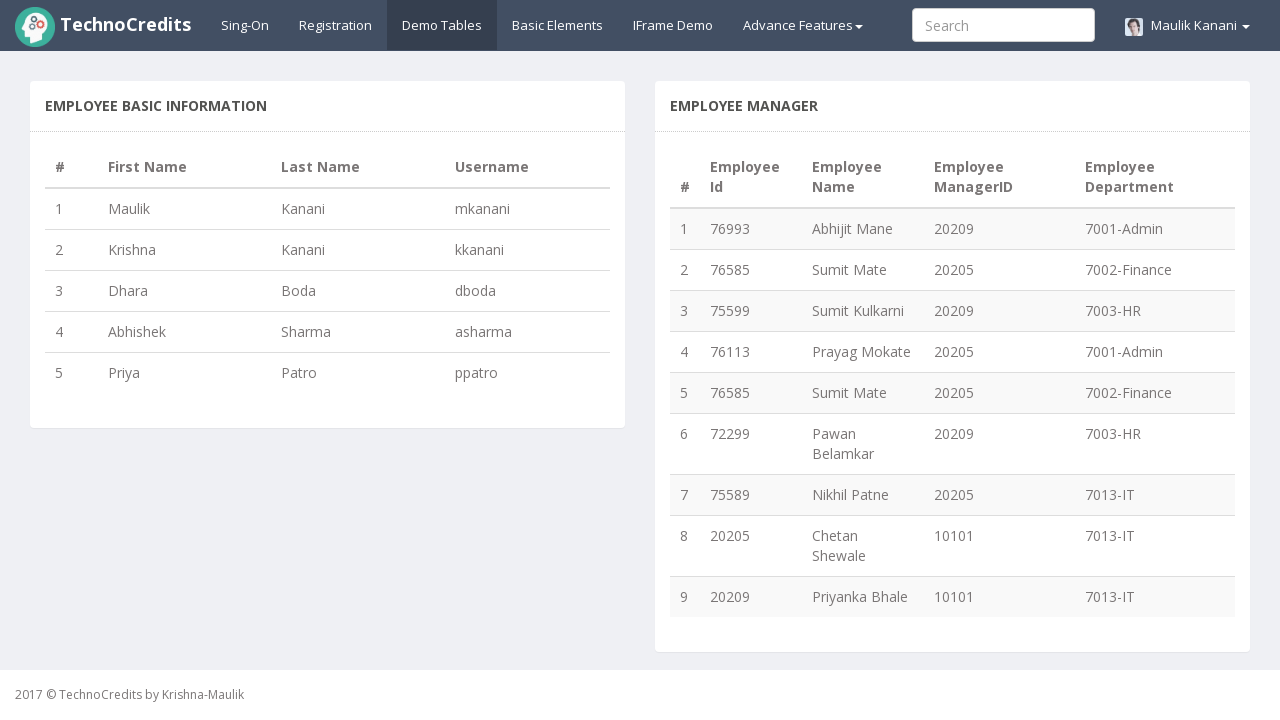

Verified manager 10101 has team size of 2
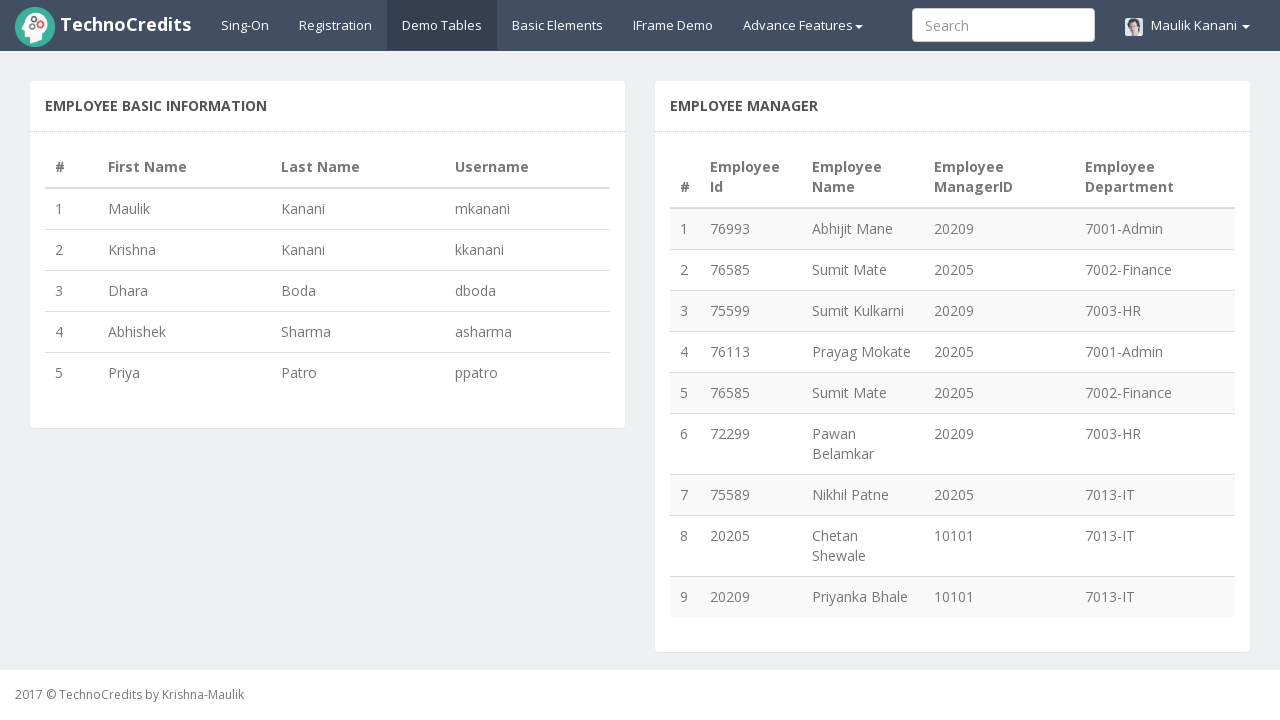

All assertions passed. Final manager team sizes: {20209: 3, 20205: 4, 10101: 2}
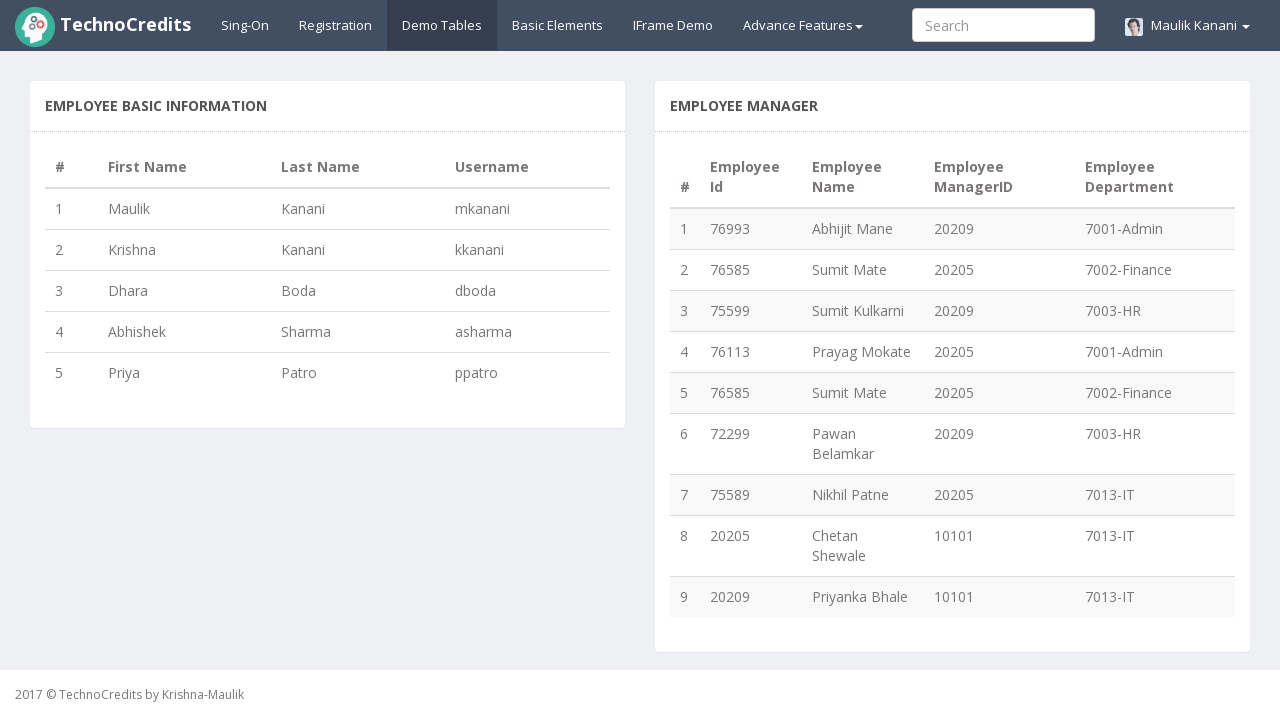

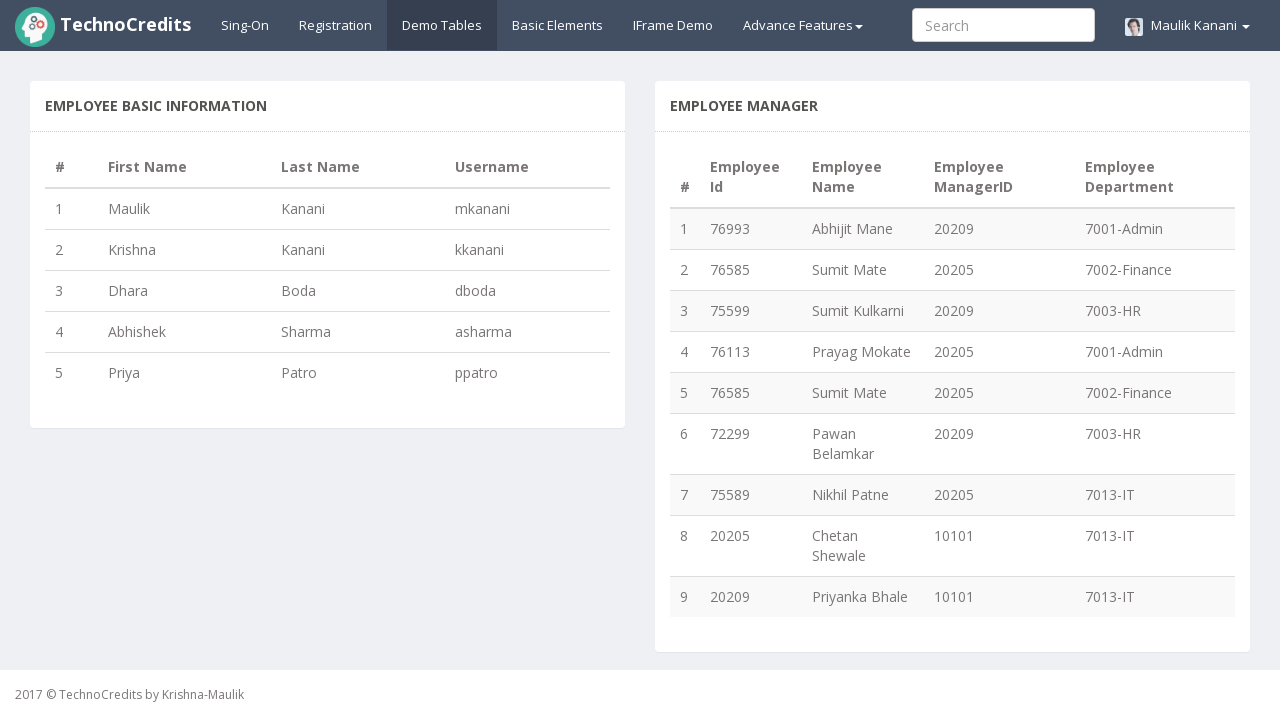